Verifies robots.txt and sitemap.xml are properly configured with correct references and URLs

Starting URL: https://www.fixloapp.com/robots.txt

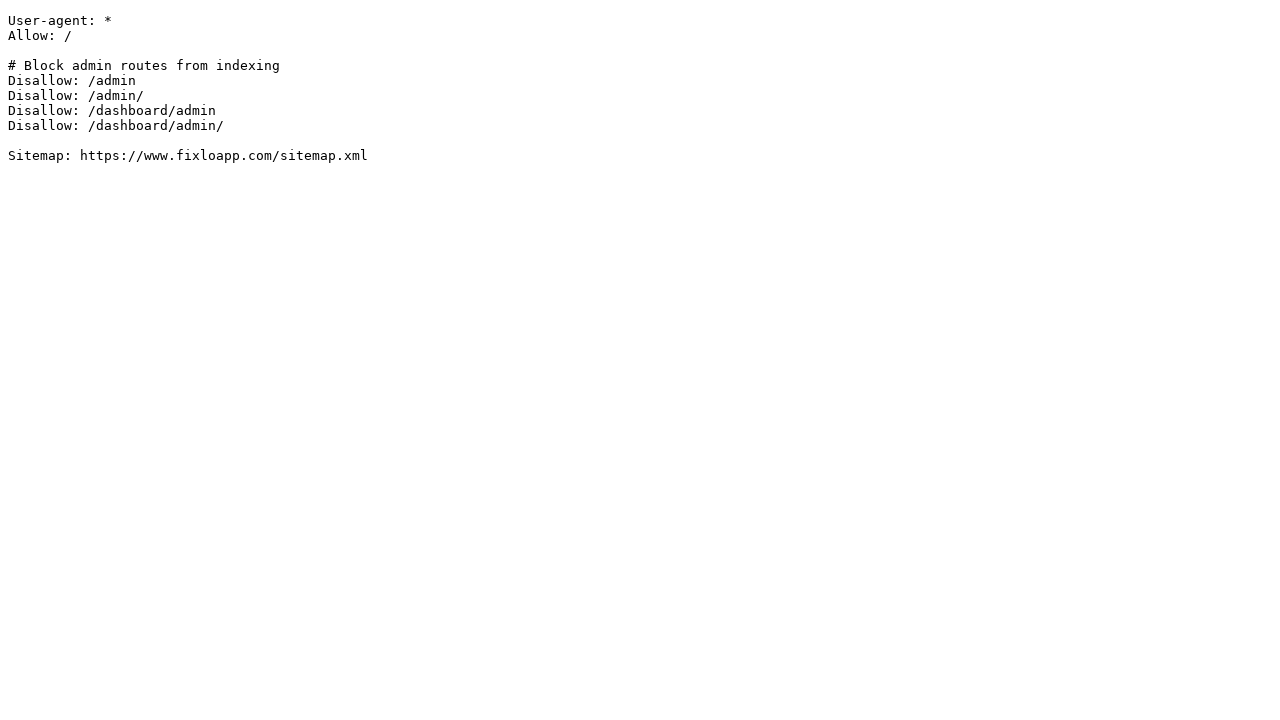

Waited for robots.txt page to fully load
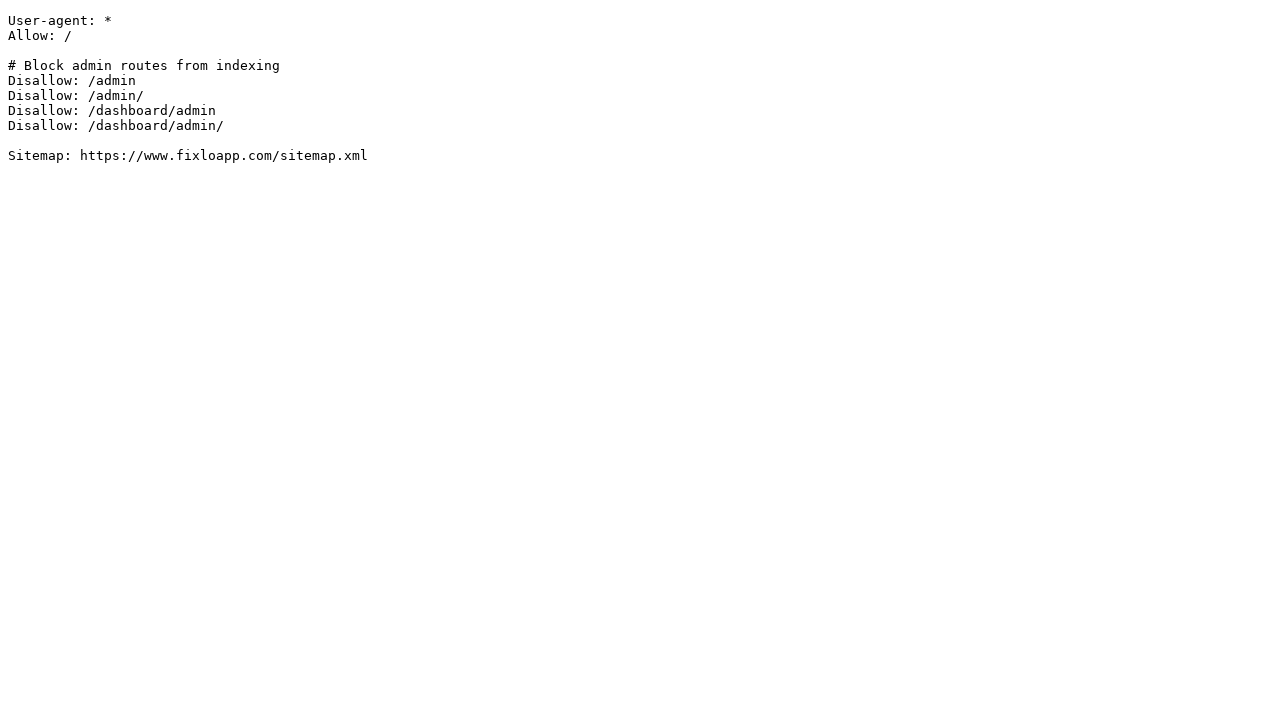

Retrieved robots.txt content from page body
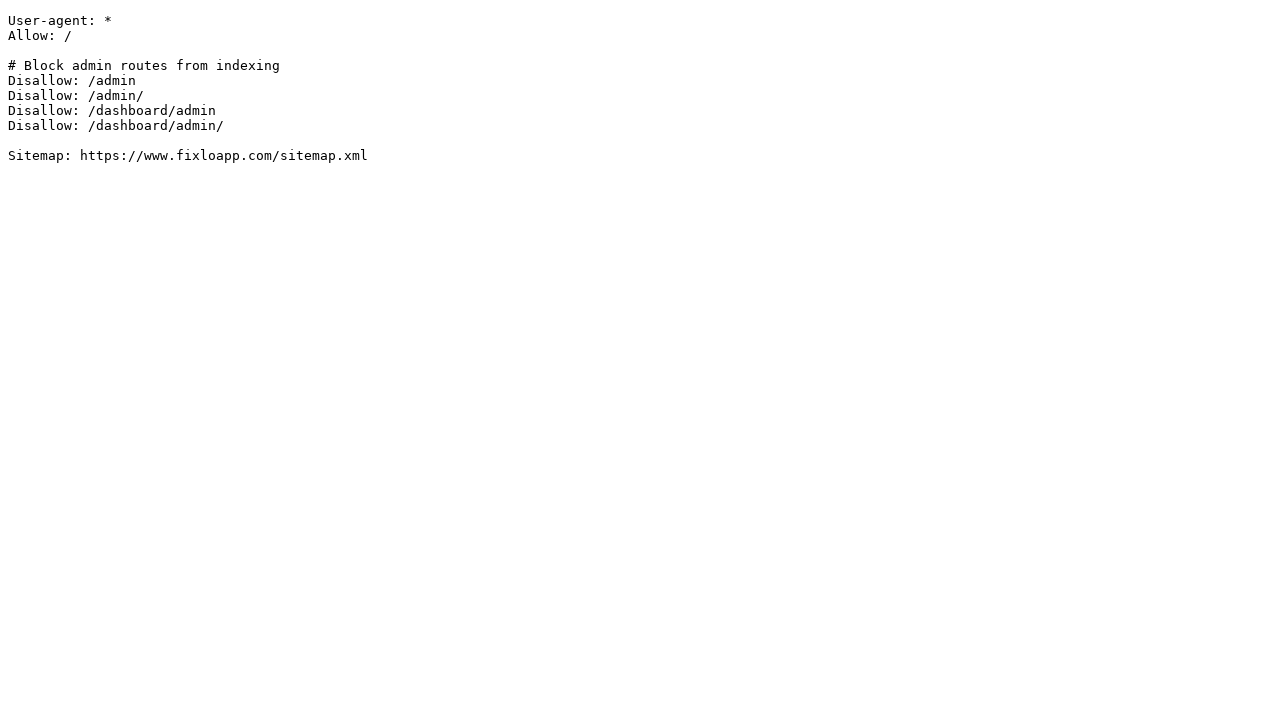

Verified that robots.txt contains 'Sitemap:' reference
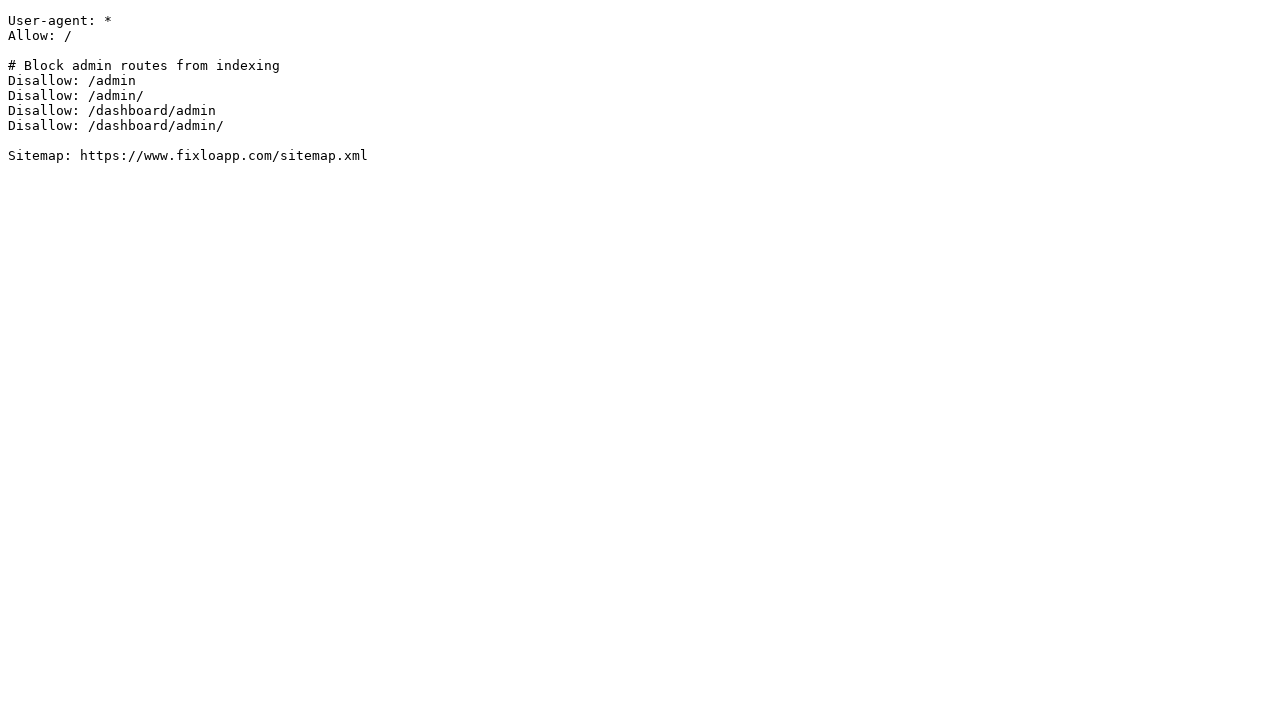

Navigated to sitemap.xml URL
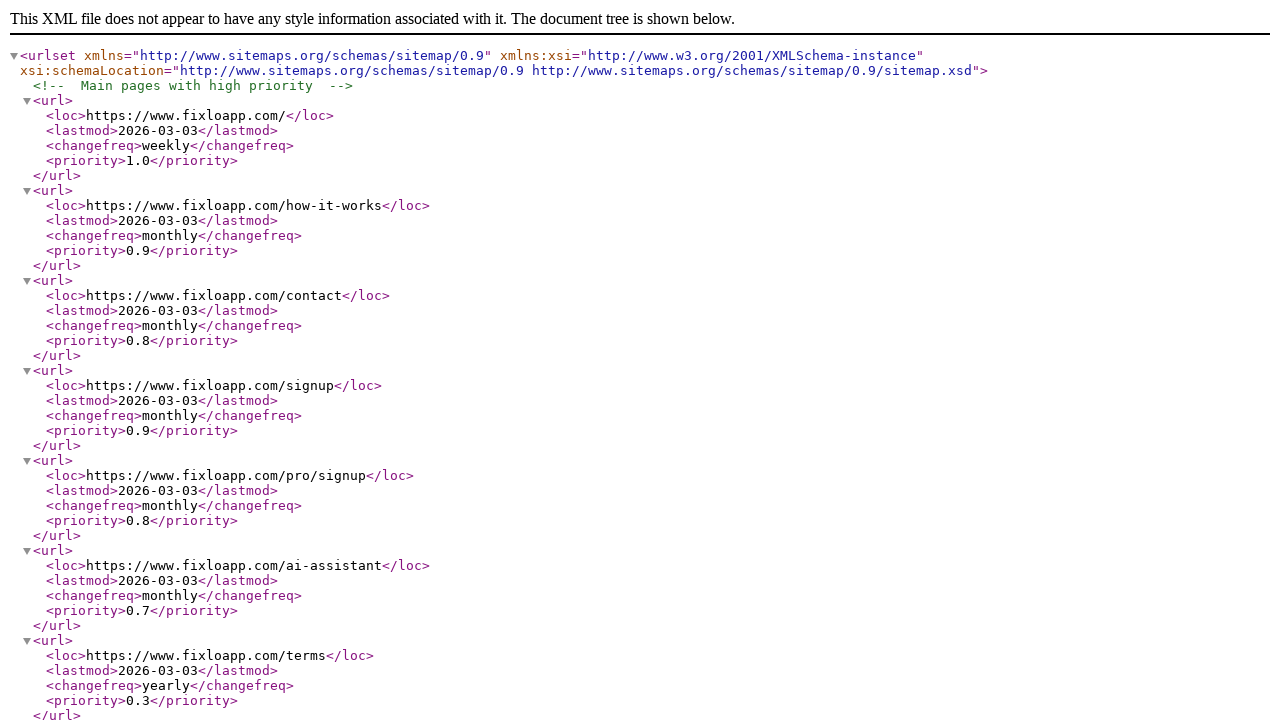

Waited for sitemap.xml page to fully load
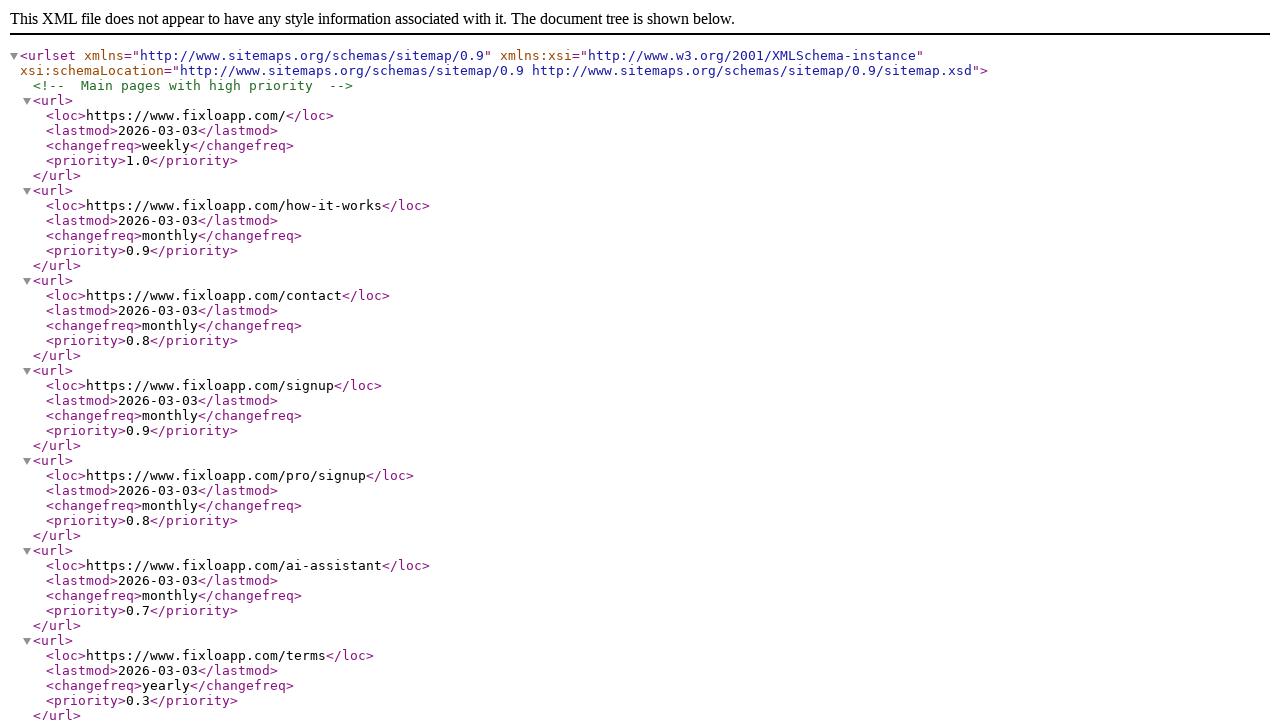

Retrieved sitemap.xml content from page body
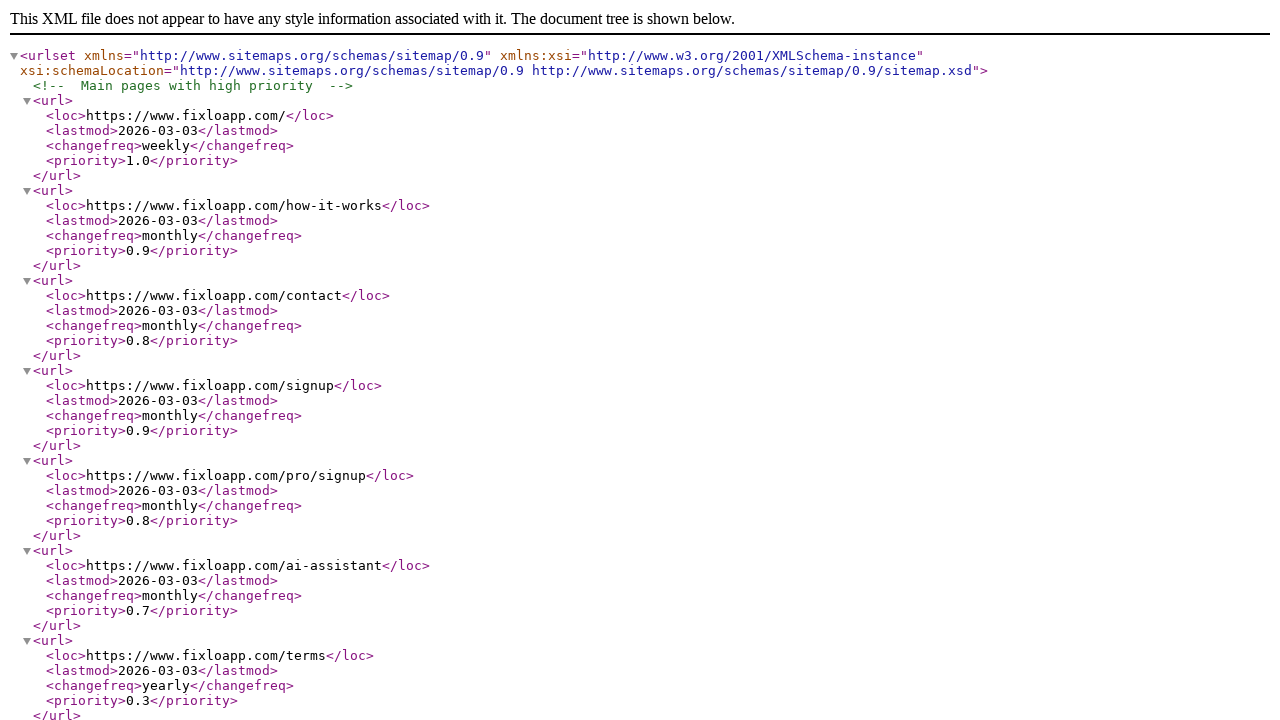

Verified that sitemap.xml contains '<url>' entries
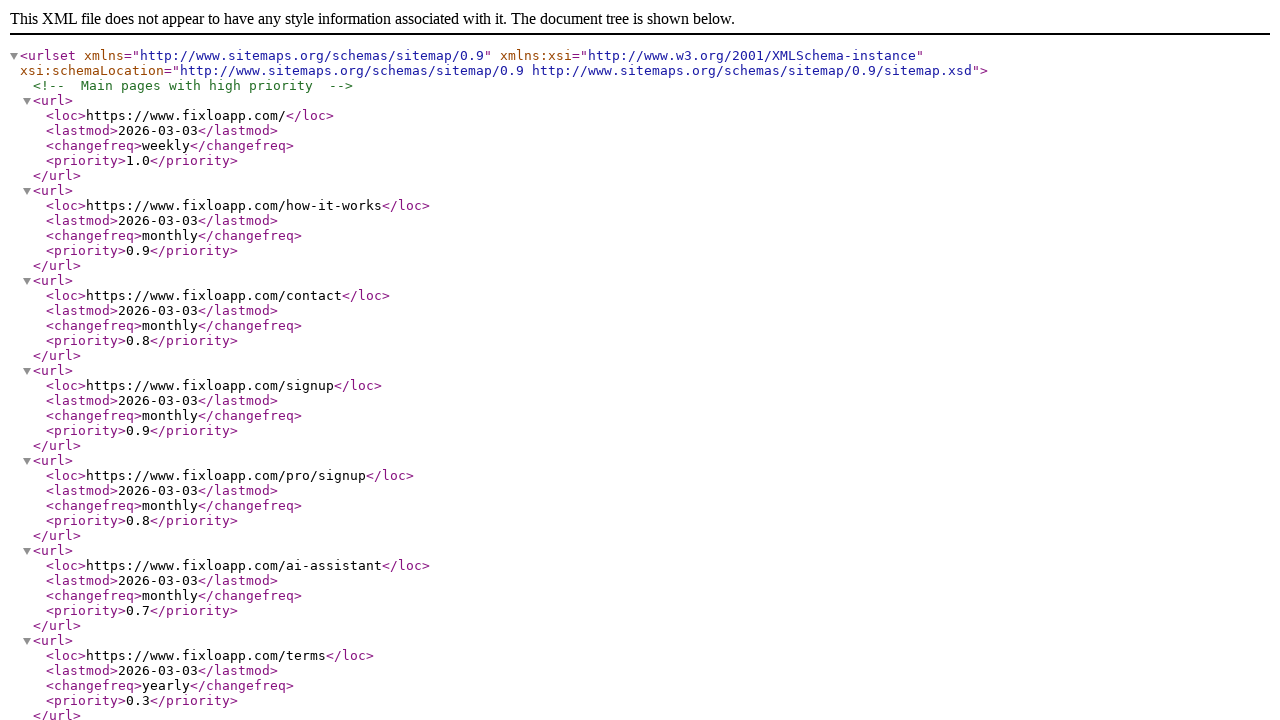

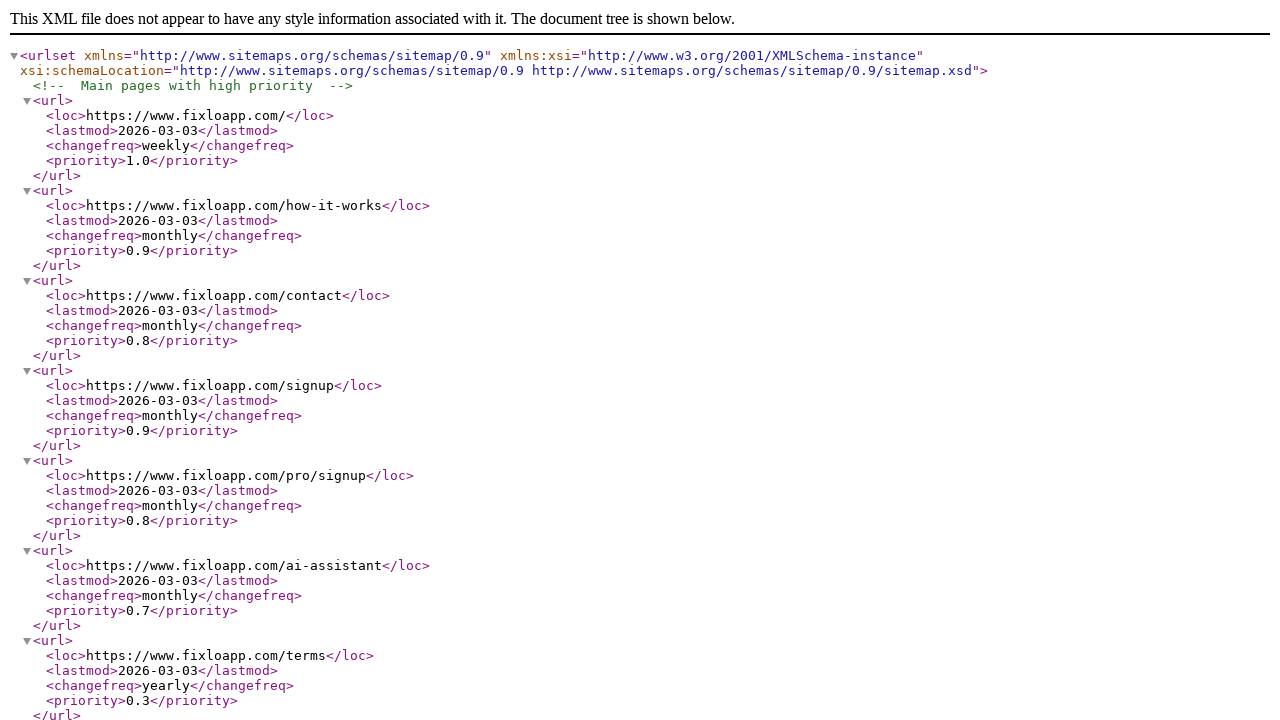